Tests filtering to display only completed todo items.

Starting URL: https://demo.playwright.dev/todomvc

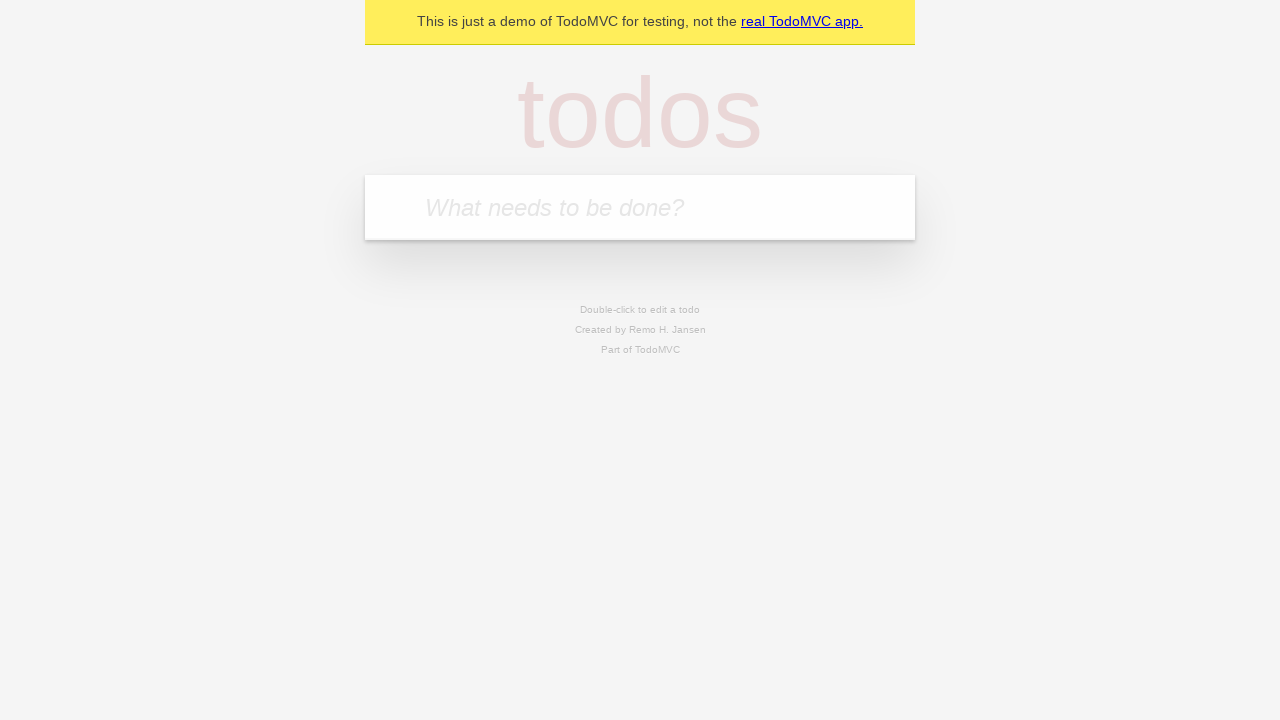

Filled todo input with 'buy some cheese' on internal:attr=[placeholder="What needs to be done?"i]
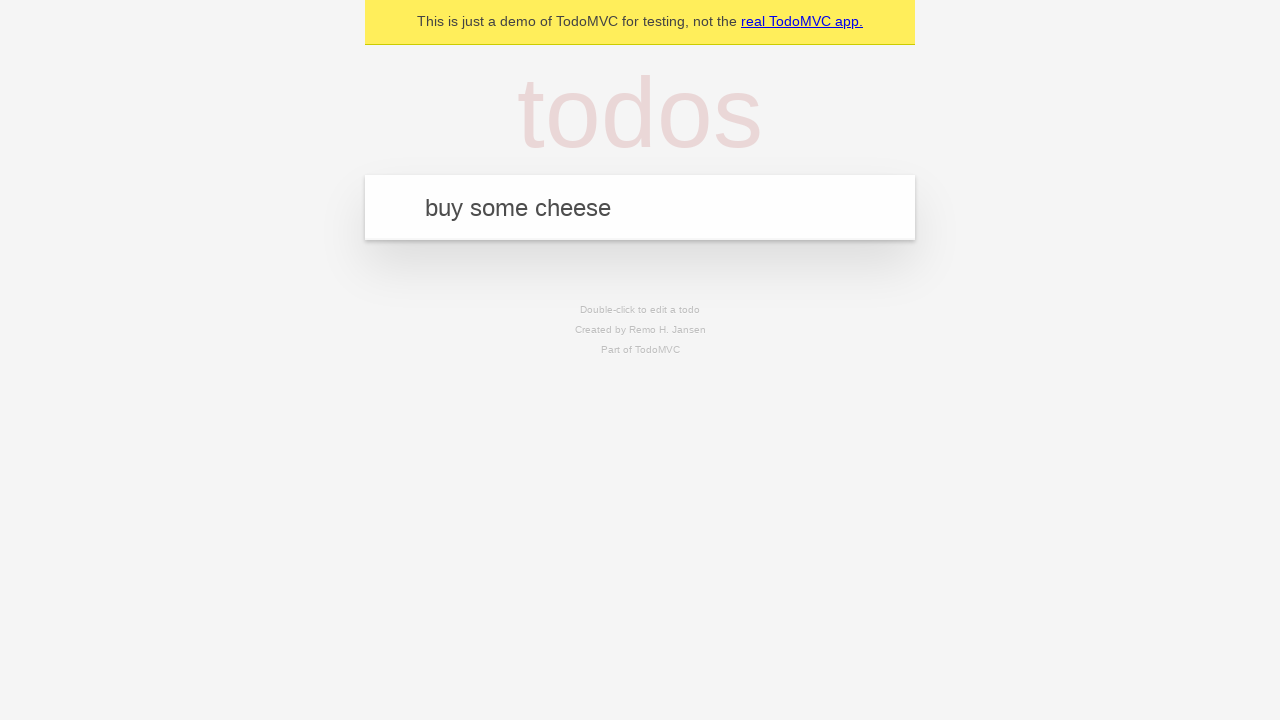

Pressed Enter to add todo 'buy some cheese' on internal:attr=[placeholder="What needs to be done?"i]
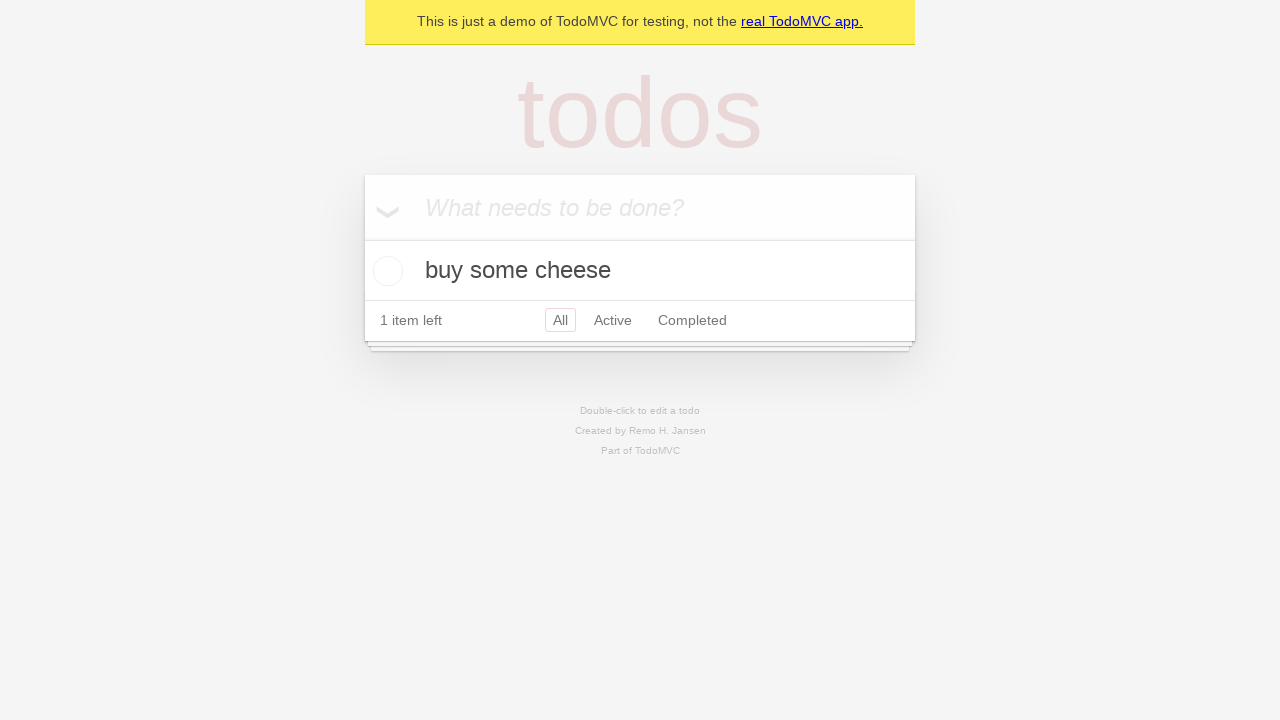

Filled todo input with 'feed the cat' on internal:attr=[placeholder="What needs to be done?"i]
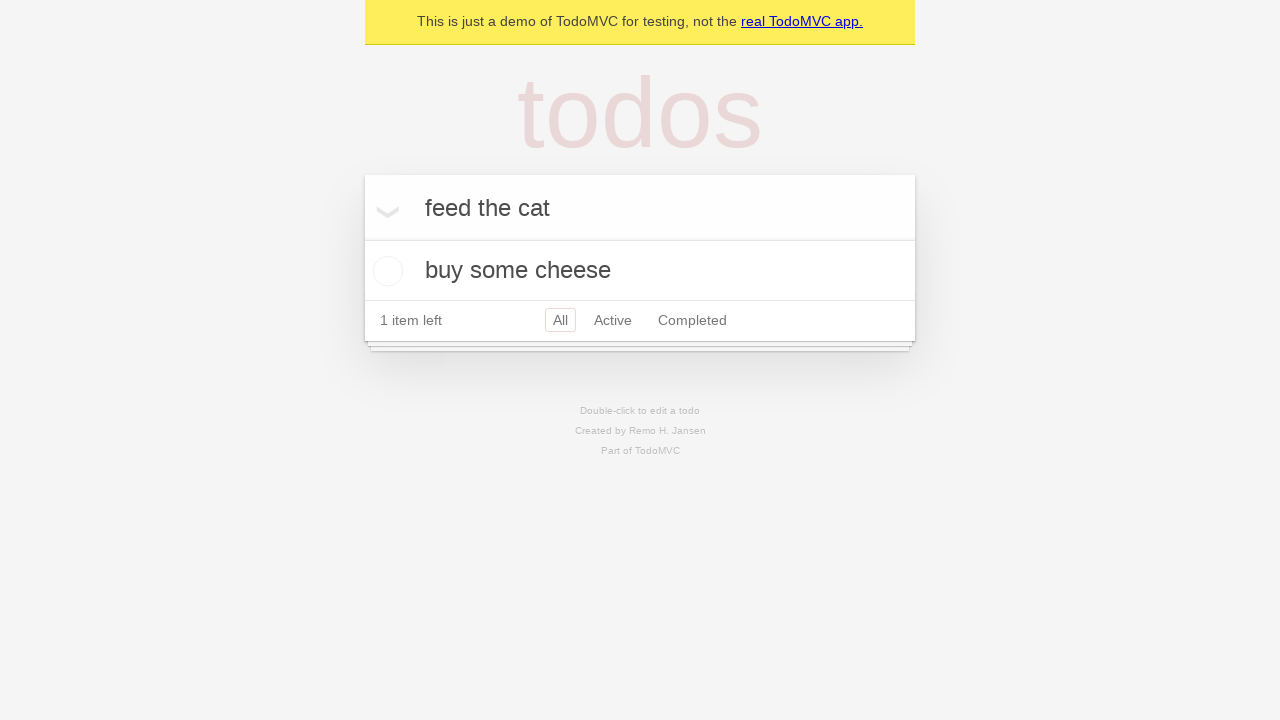

Pressed Enter to add todo 'feed the cat' on internal:attr=[placeholder="What needs to be done?"i]
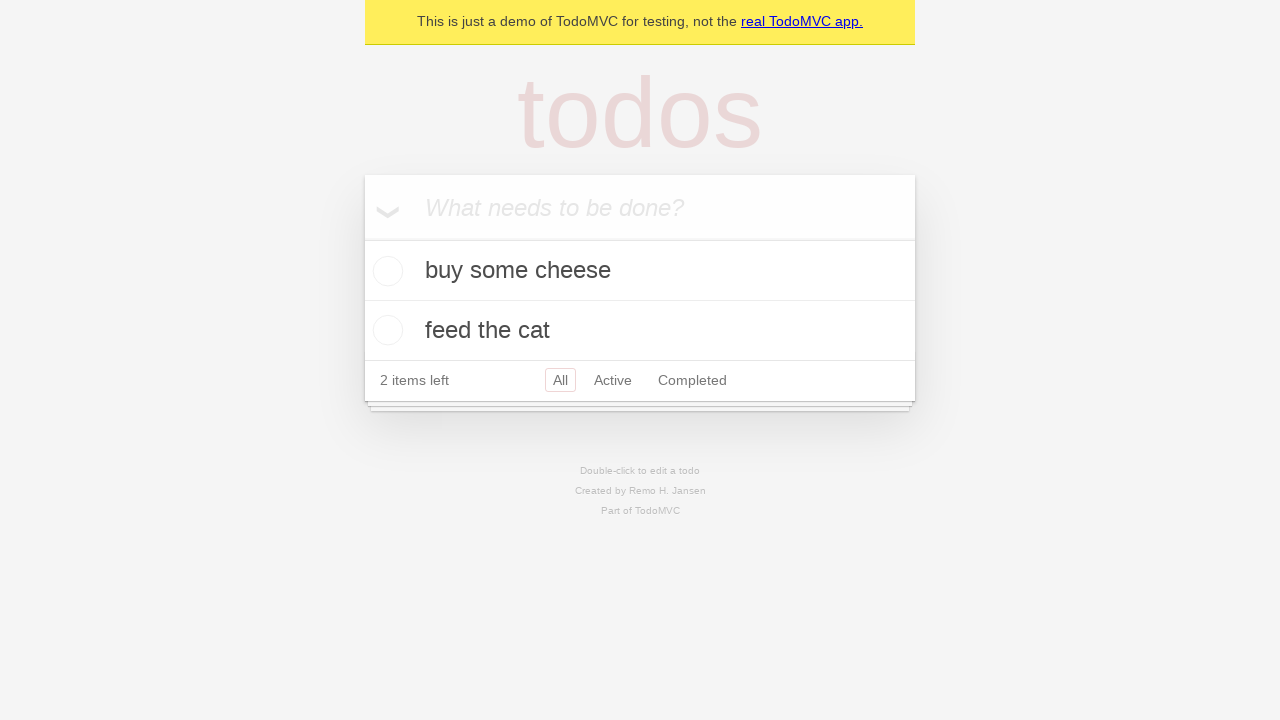

Filled todo input with 'book a doctors appointment' on internal:attr=[placeholder="What needs to be done?"i]
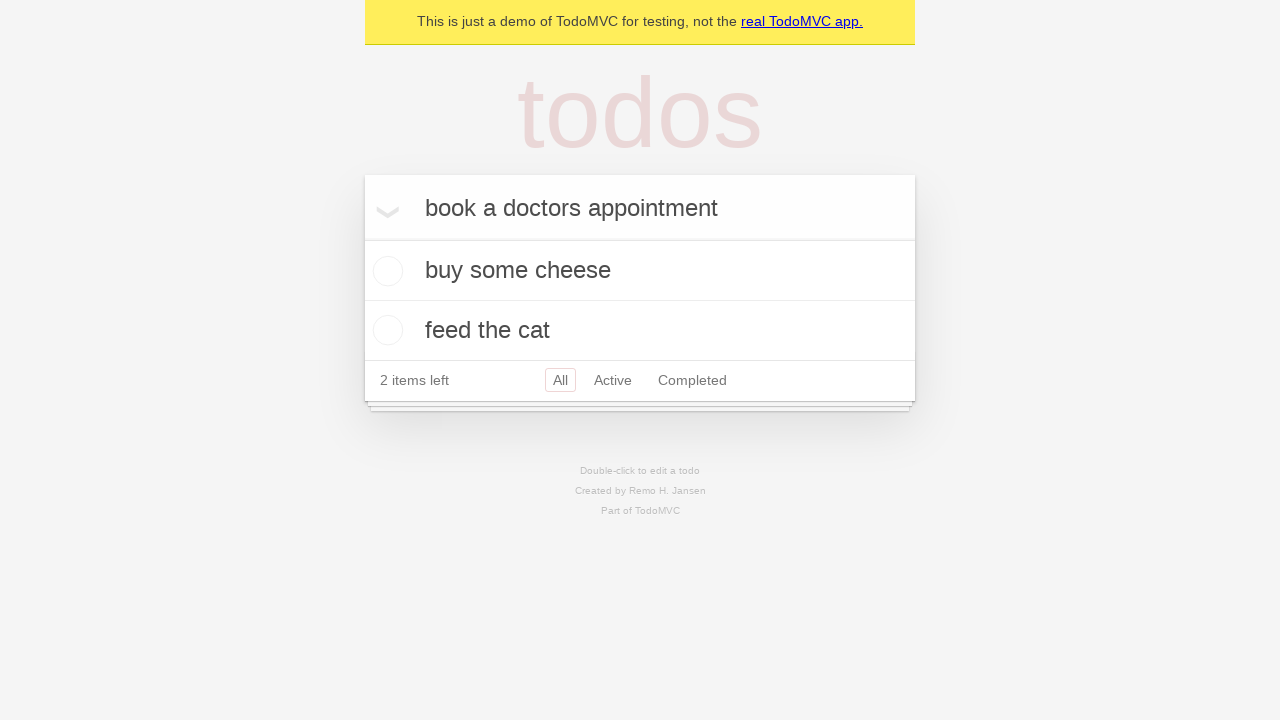

Pressed Enter to add todo 'book a doctors appointment' on internal:attr=[placeholder="What needs to be done?"i]
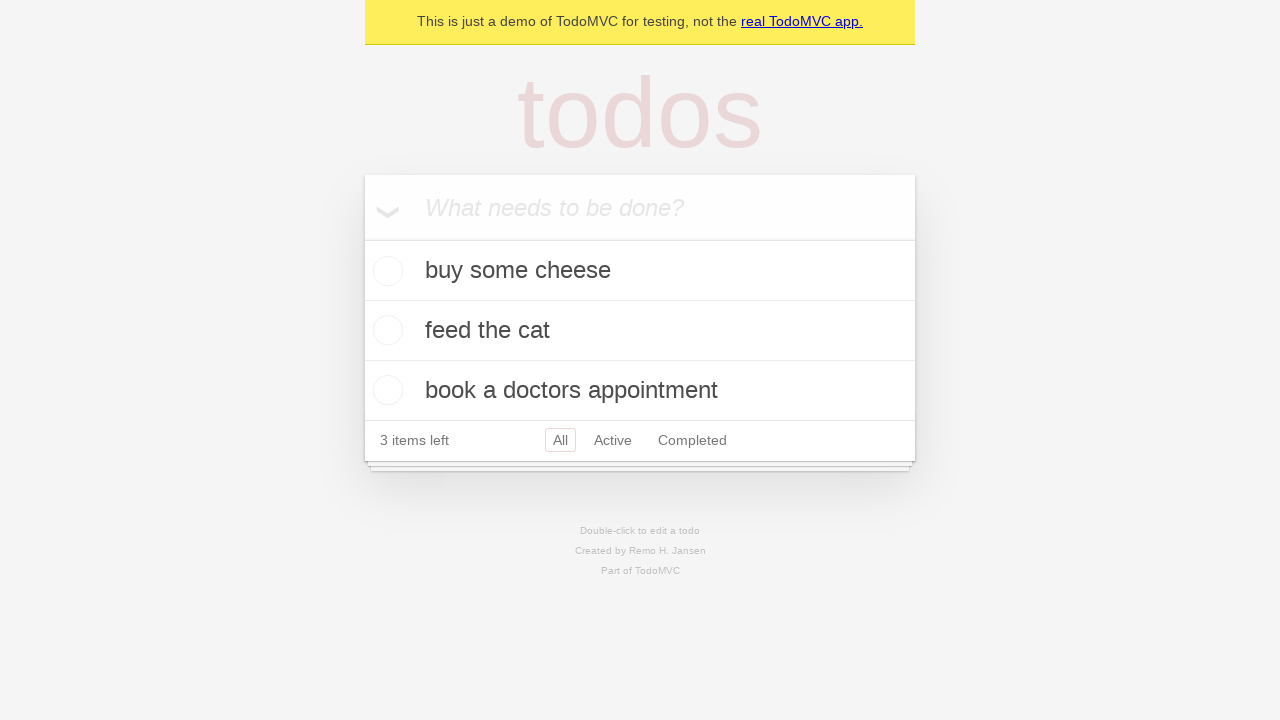

Checked the second todo item checkbox at (385, 330) on internal:testid=[data-testid="todo-item"s] >> nth=1 >> internal:role=checkbox
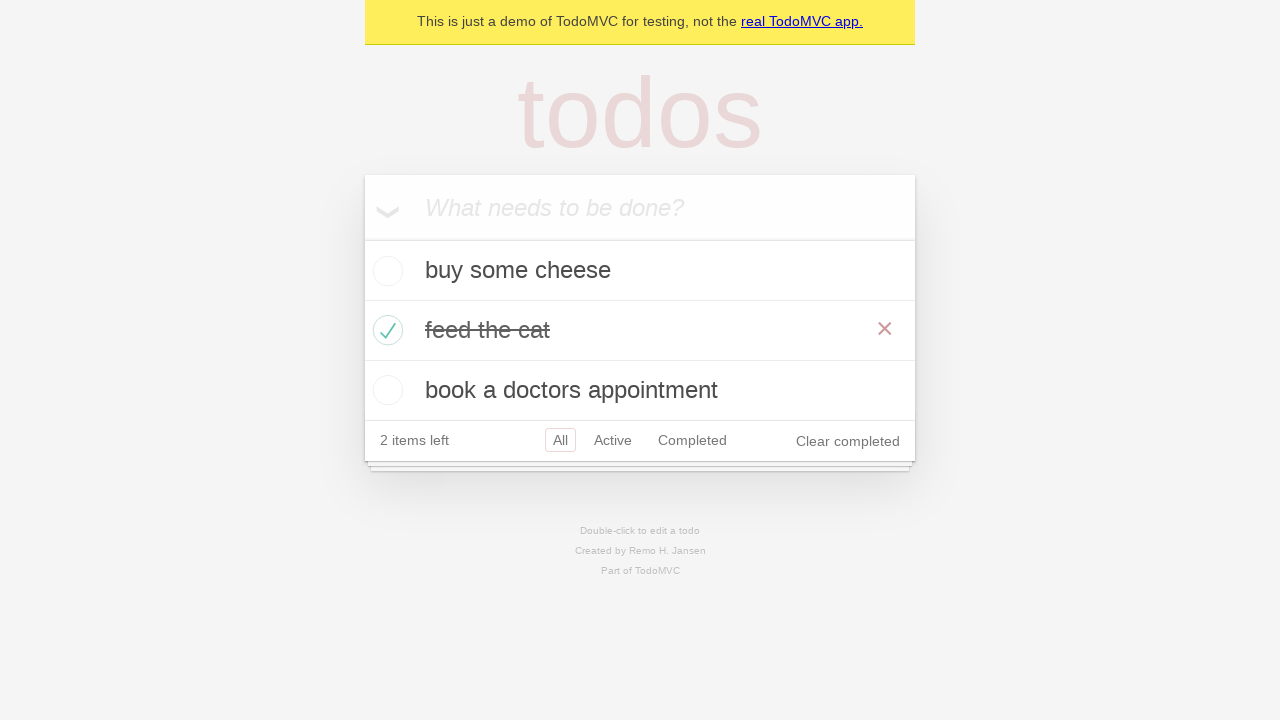

Clicked the Completed filter link to display only completed items at (692, 440) on internal:role=link[name="Completed"i]
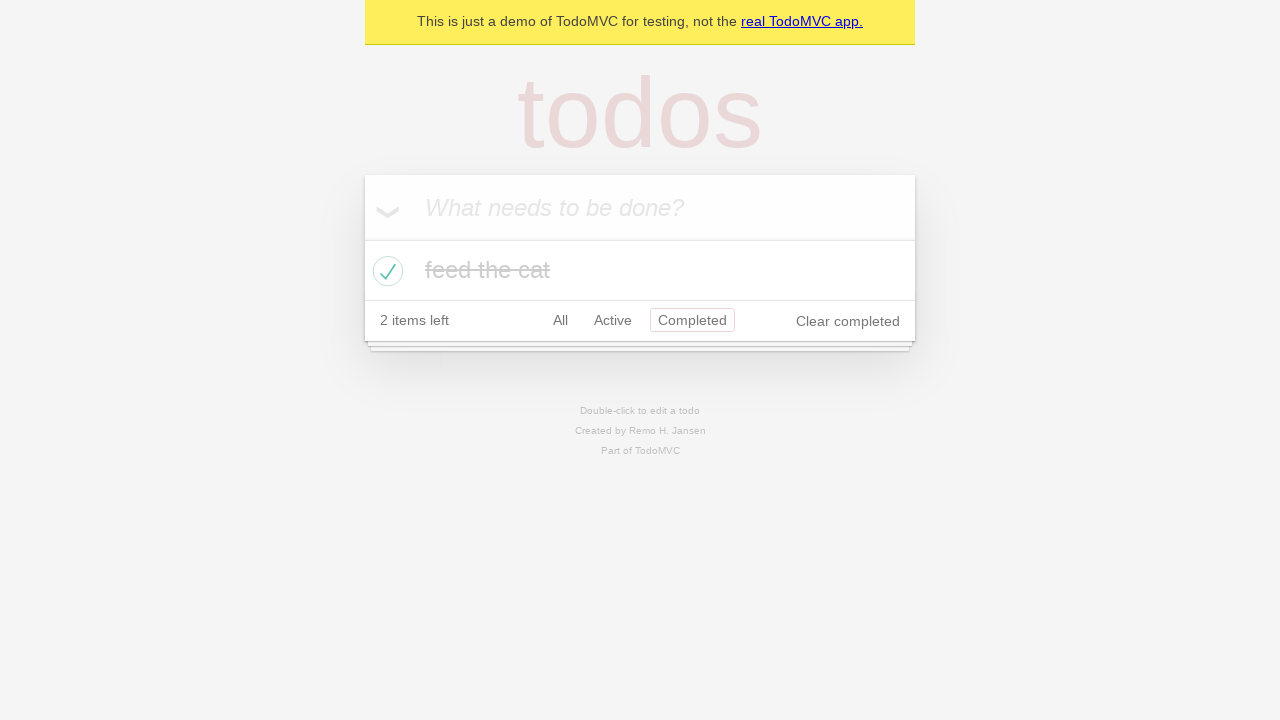

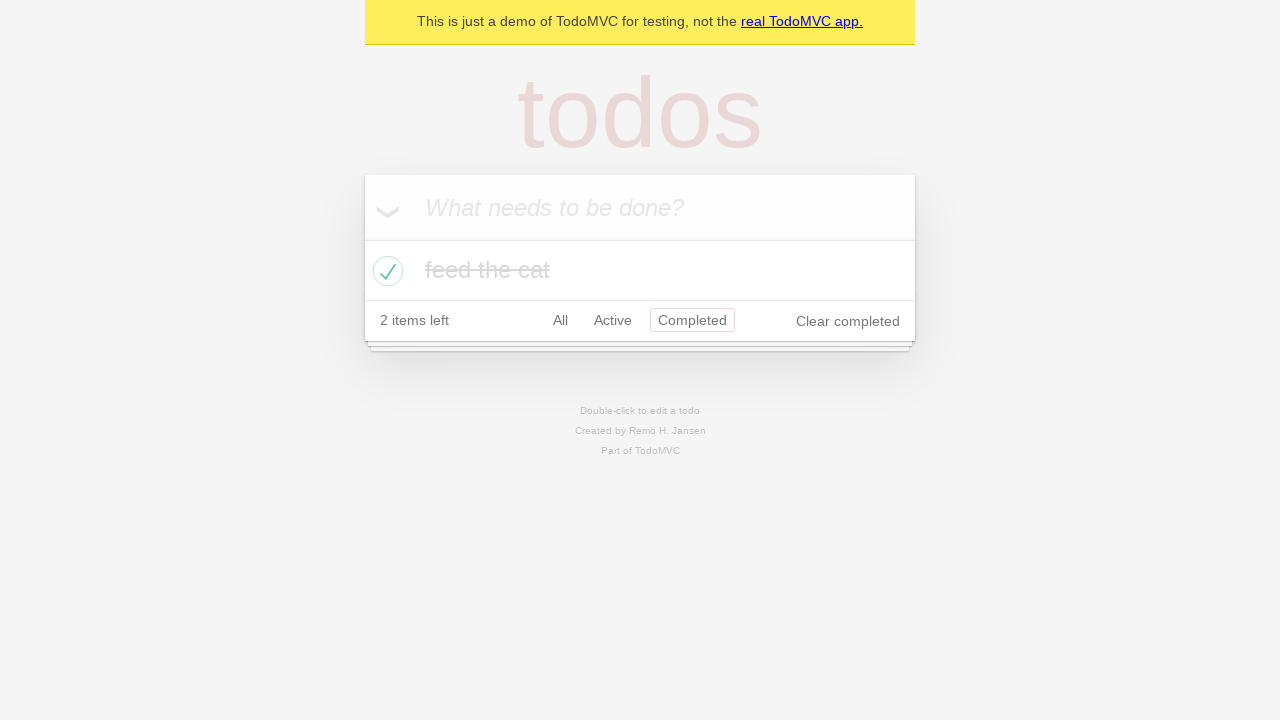